Tests volunteer registration form validation by submitting with all empty fields and verifying that multiple validation error messages are displayed.

Starting URL: https://skarb.foxminded.ua/

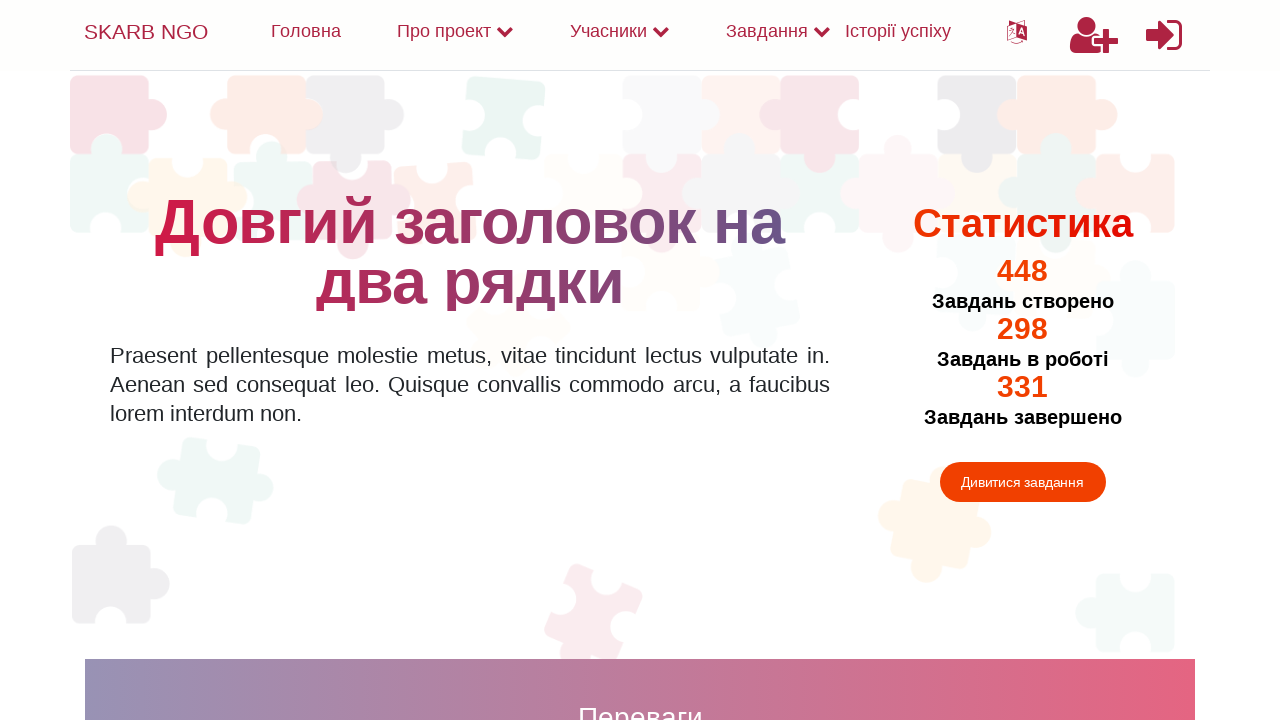

Clicked user plus icon to access volunteer creation at (1094, 35) on .fa-user-plus
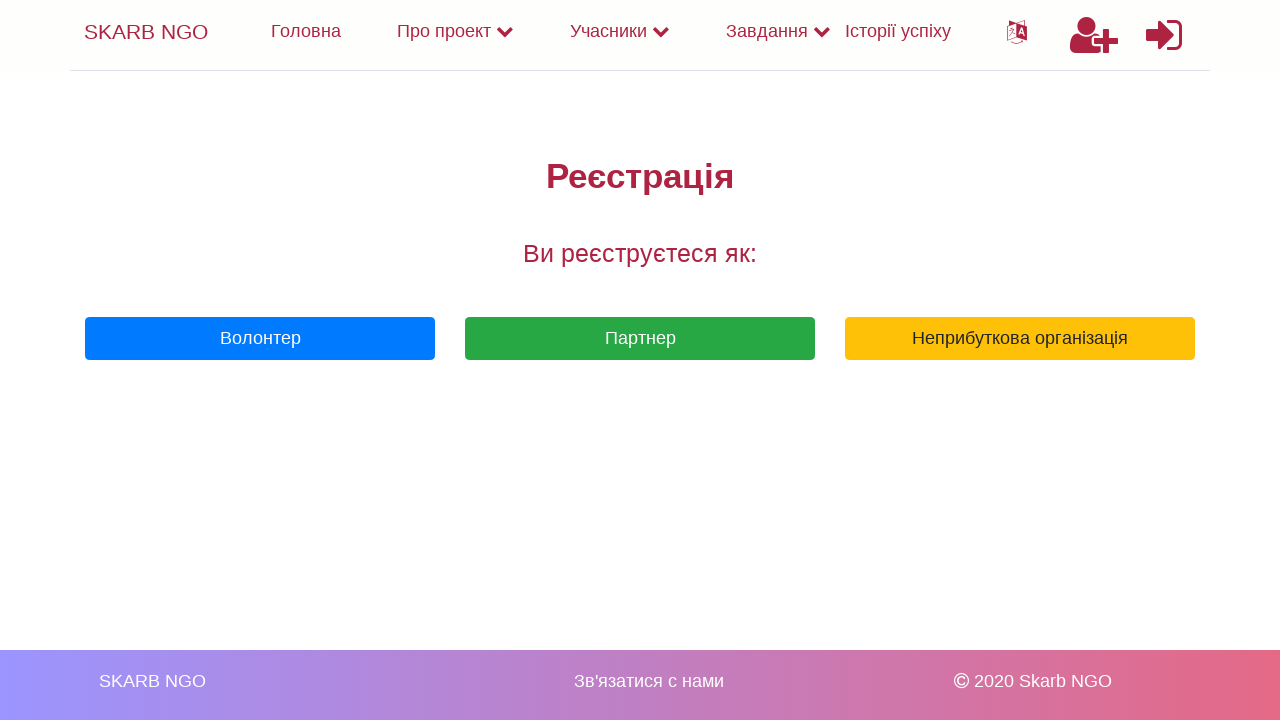

Clicked primary button to open volunteer registration form at (260, 339) on .btn-primary
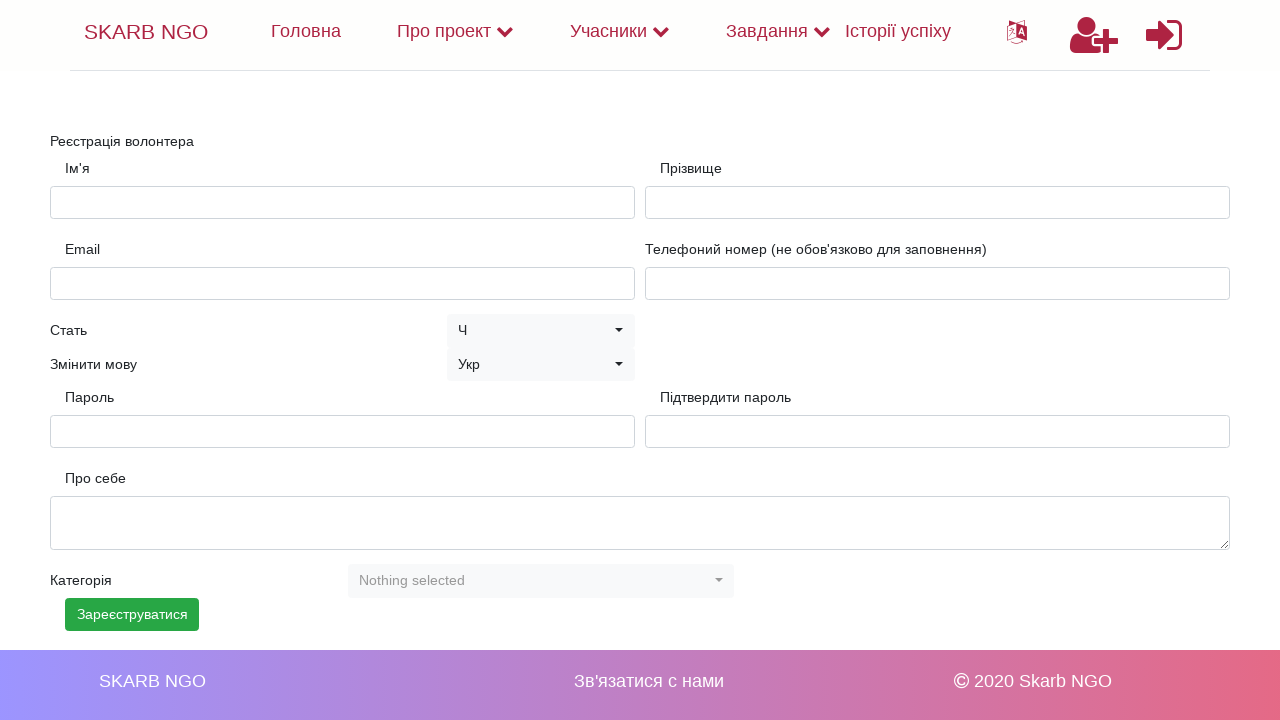

Submitted volunteer registration form with all fields empty at (132, 614) on .btn-success
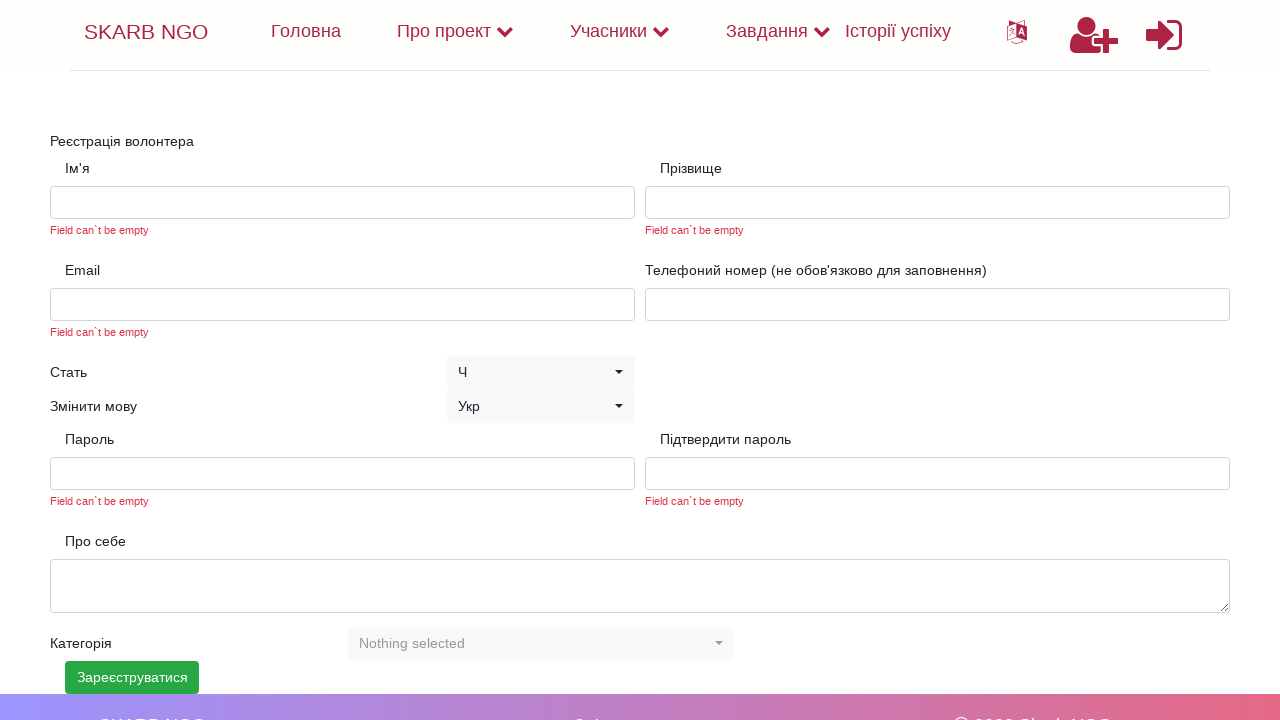

Validation error messages appeared on the form
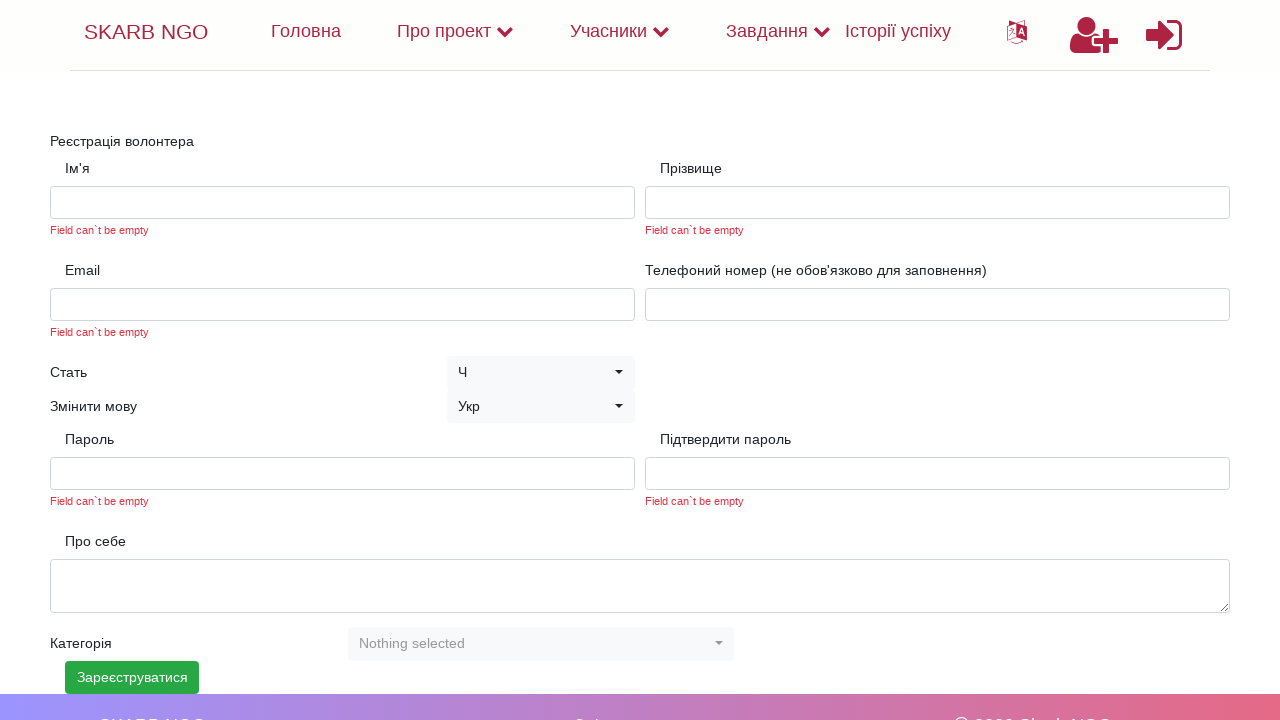

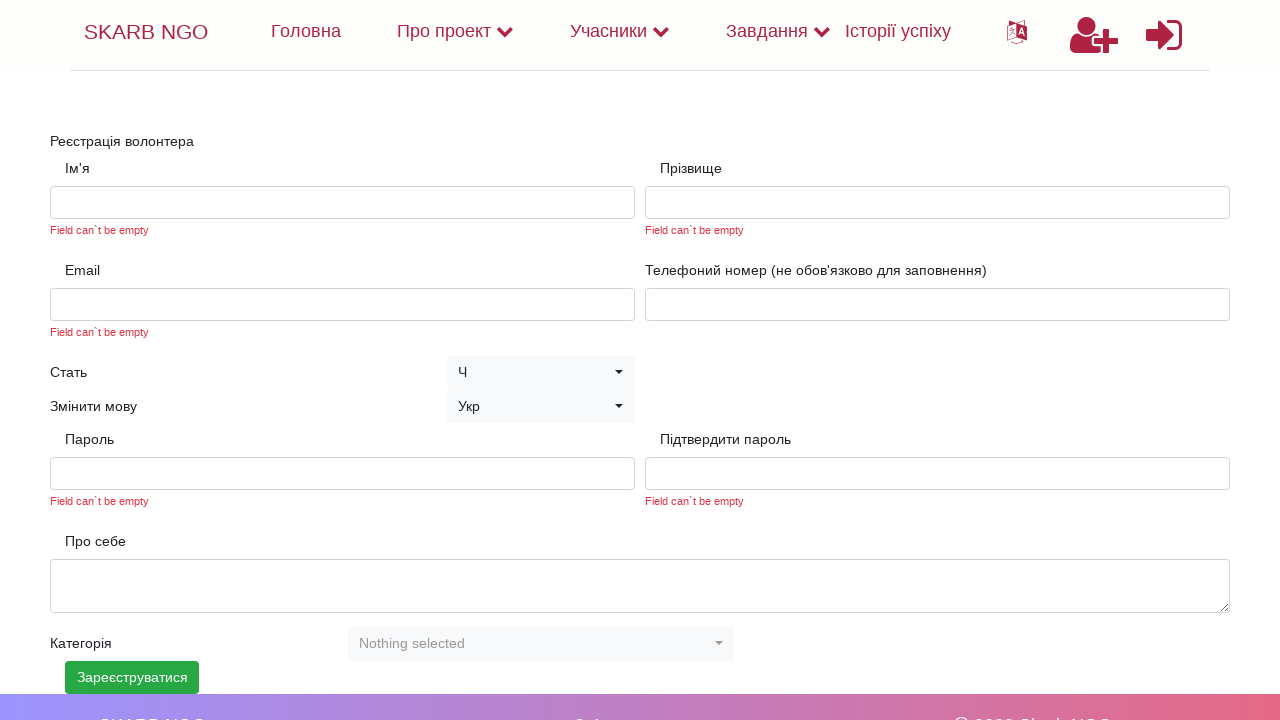